Tests radio button selection by clicking on various food/drink options

Starting URL: http://echoecho.com/htmlforms10.htm

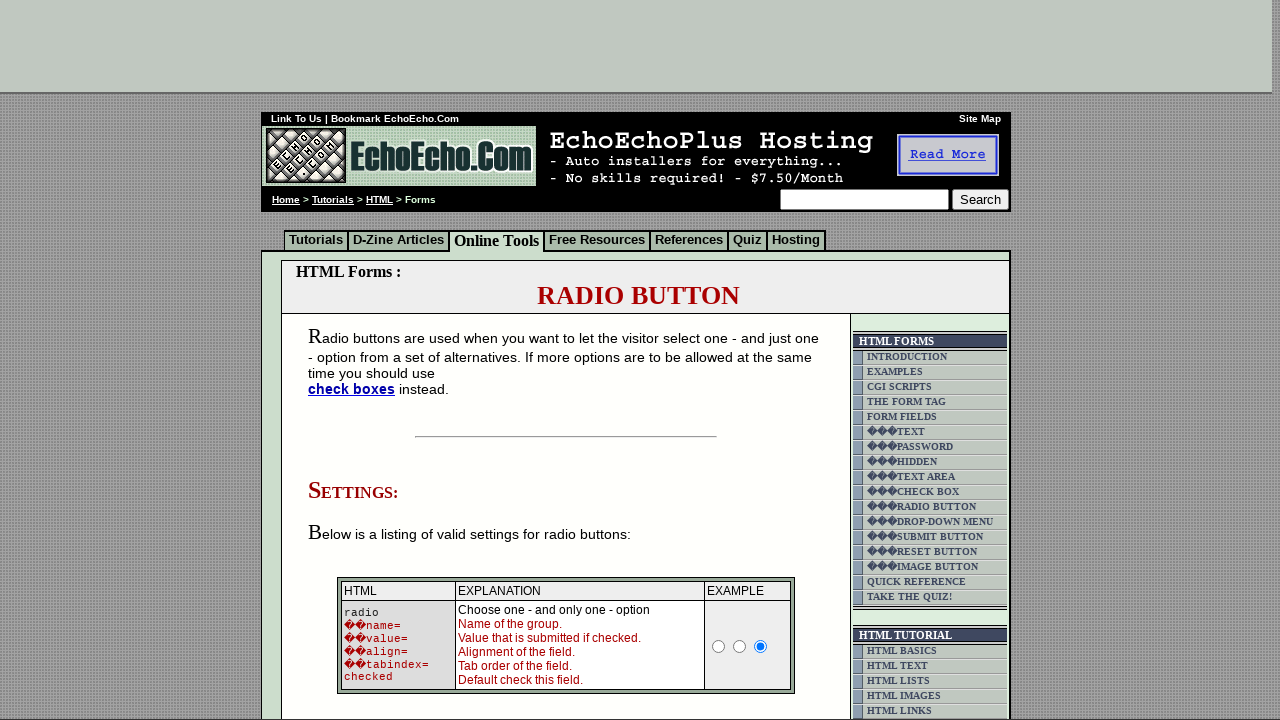

Clicked Cheese radio button at (356, 360) on input[value='Cheese']
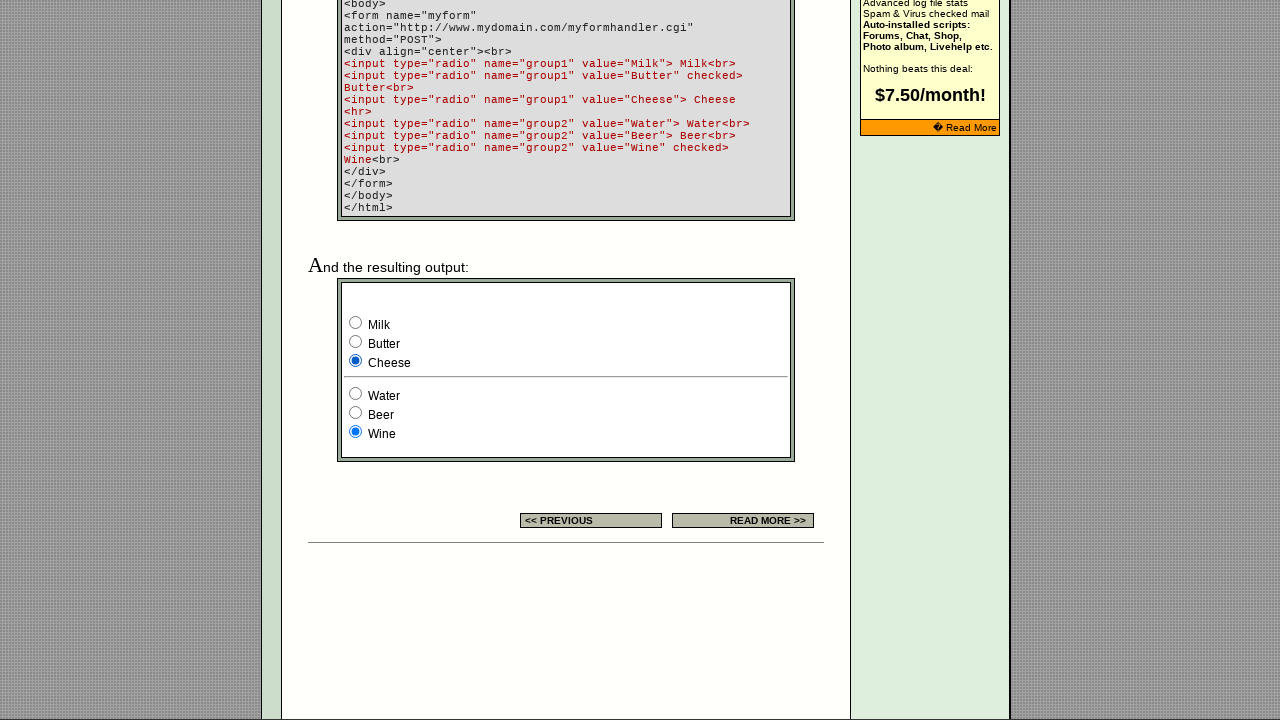

Clicked Water radio button at (356, 394) on input[value='Water']
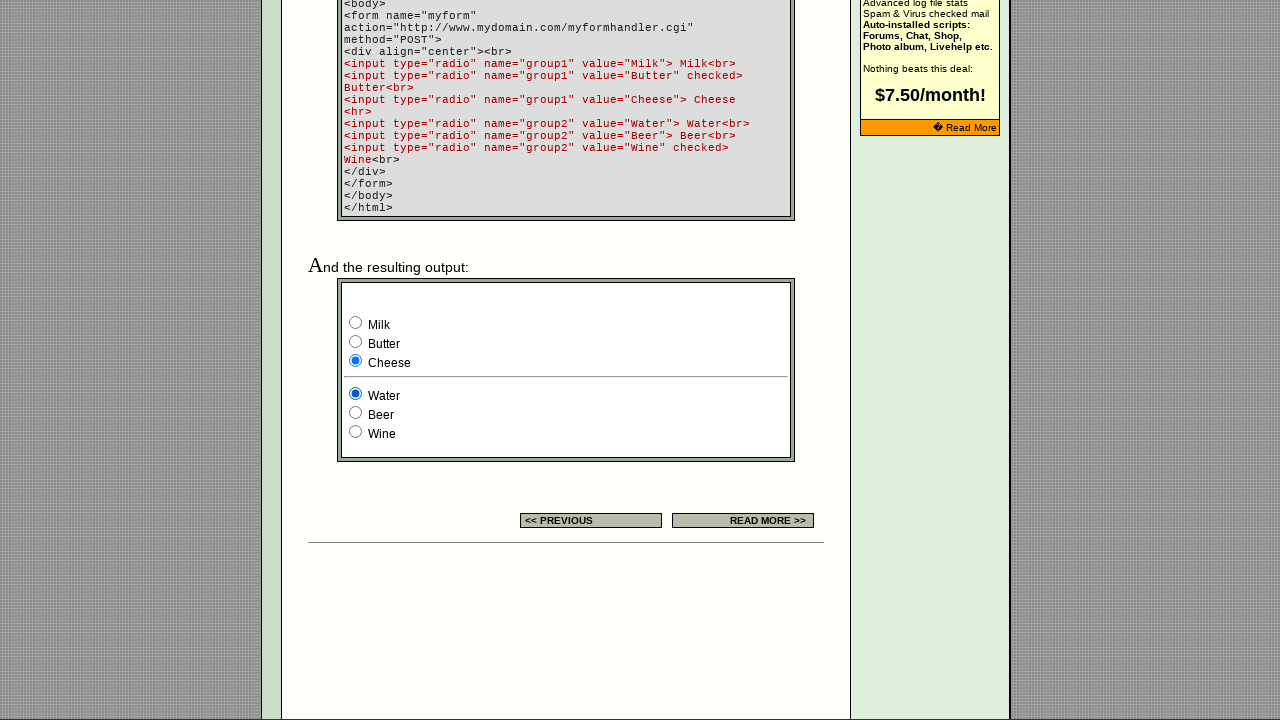

Clicked Milk radio button at (356, 322) on input[value='Milk']
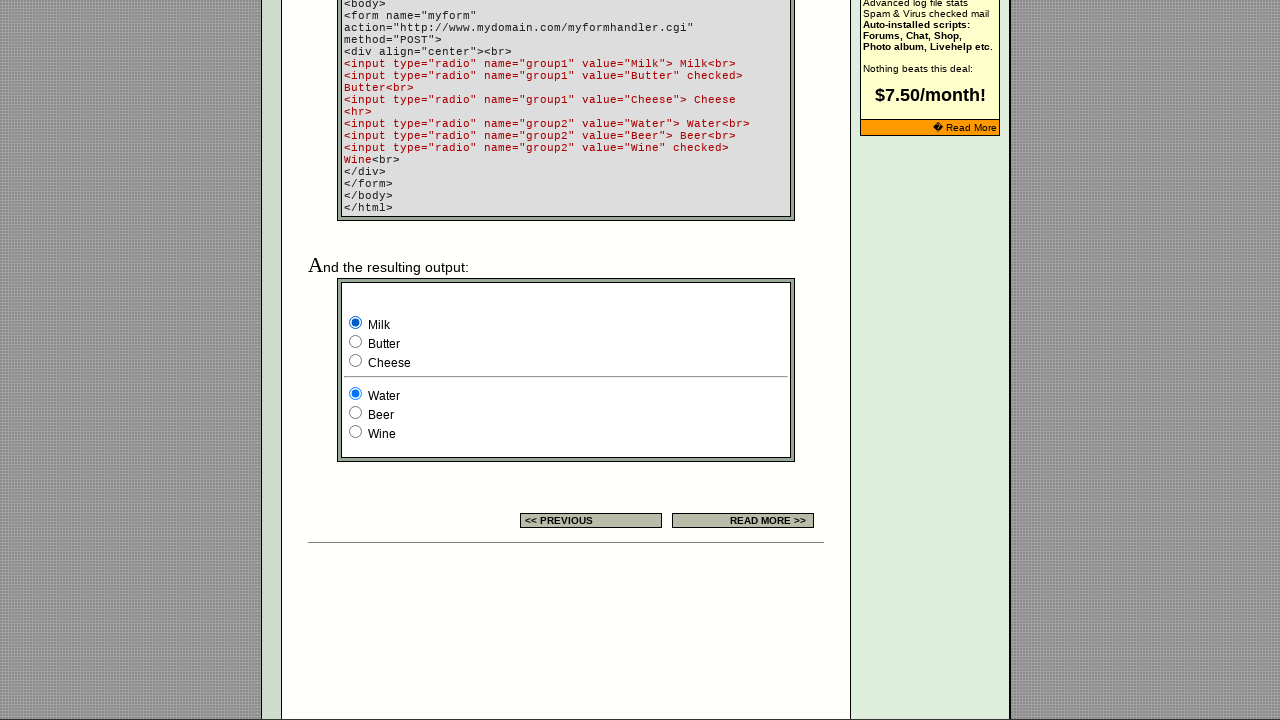

Clicked first option in group1 at (356, 322) on input[name='group1'] >> nth=0
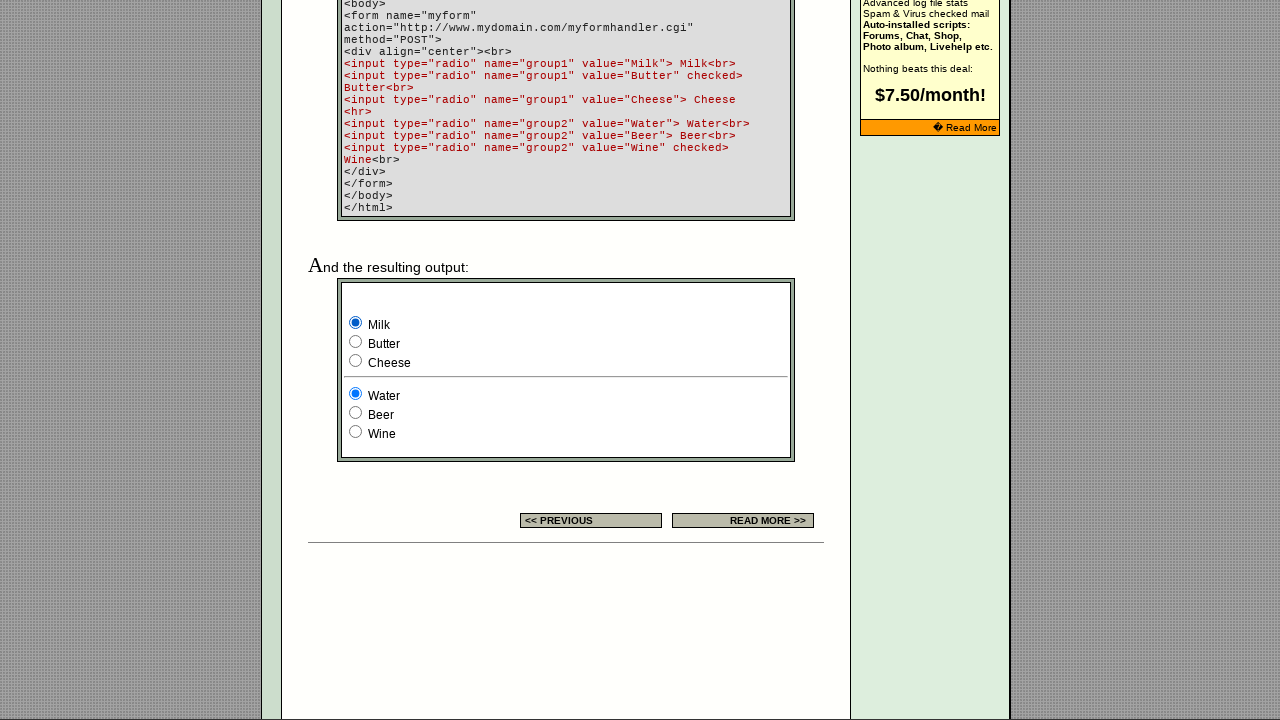

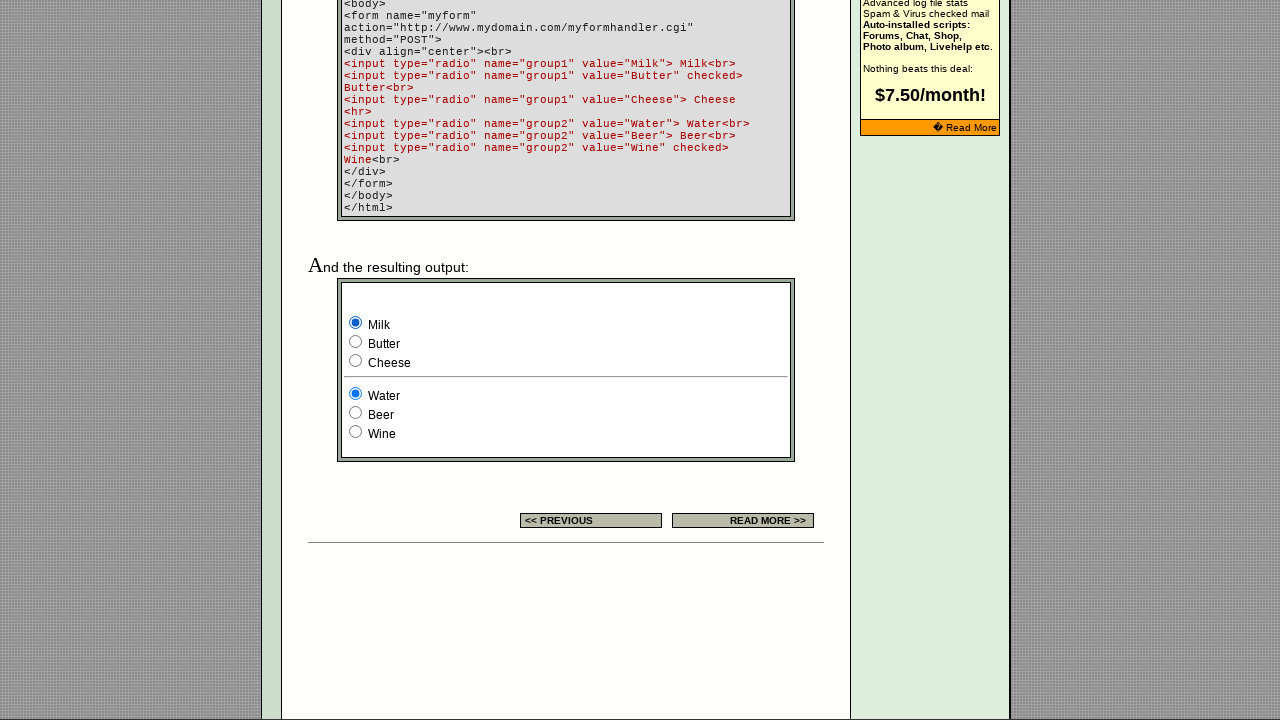